Opens a new window and switches back to the parent window

Starting URL: https://www.rahulshettyacademy.com/AutomationPractice/

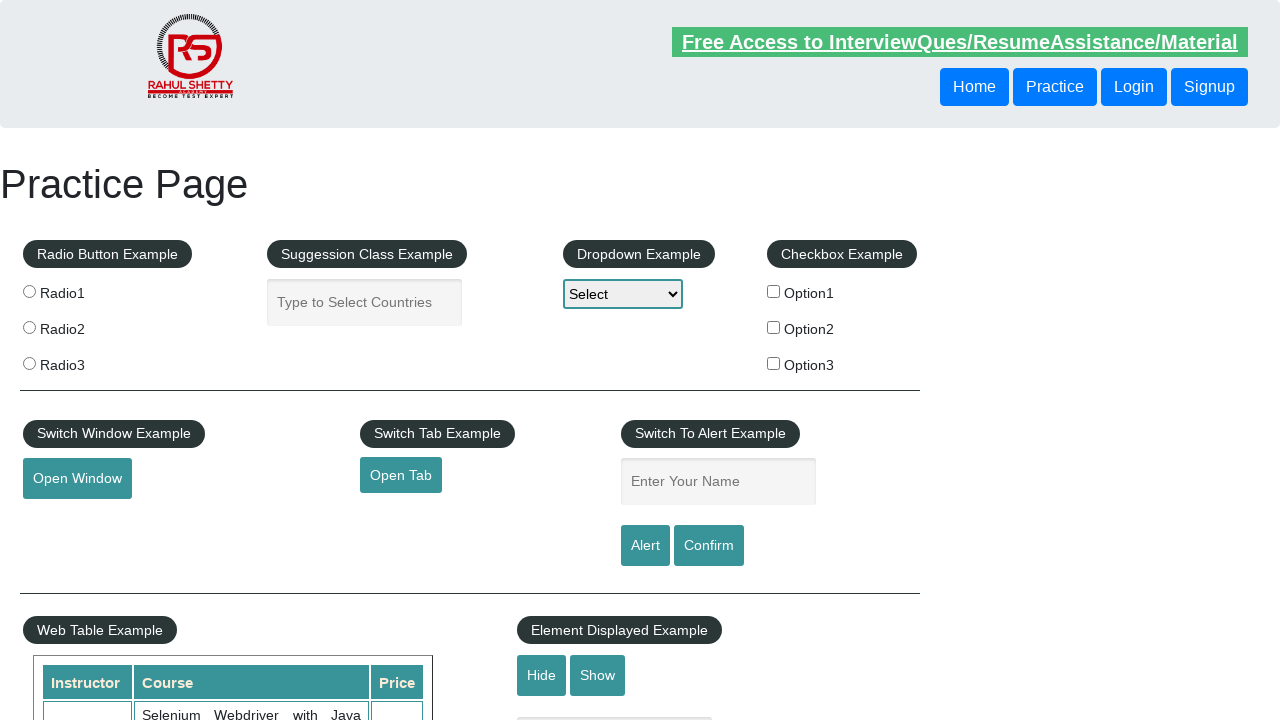

Clicked open window button at (77, 479) on xpath=//*[@id="openwindow"]
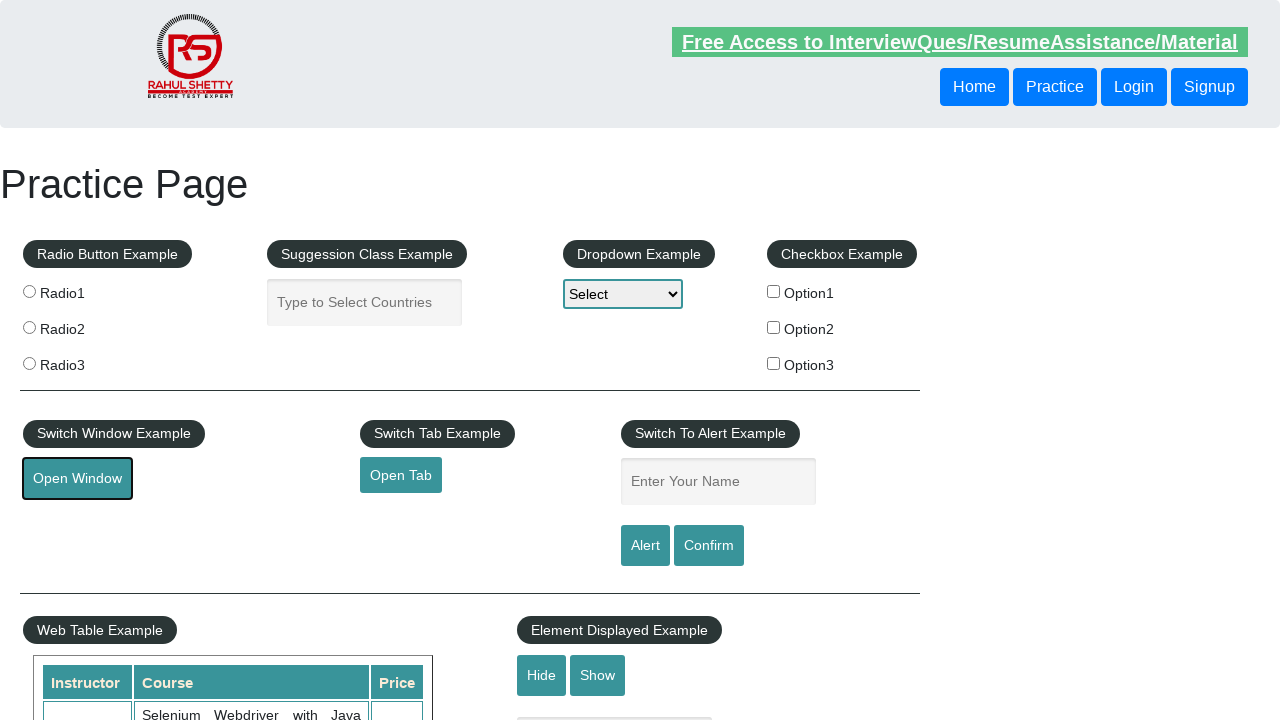

New window opened and reference obtained
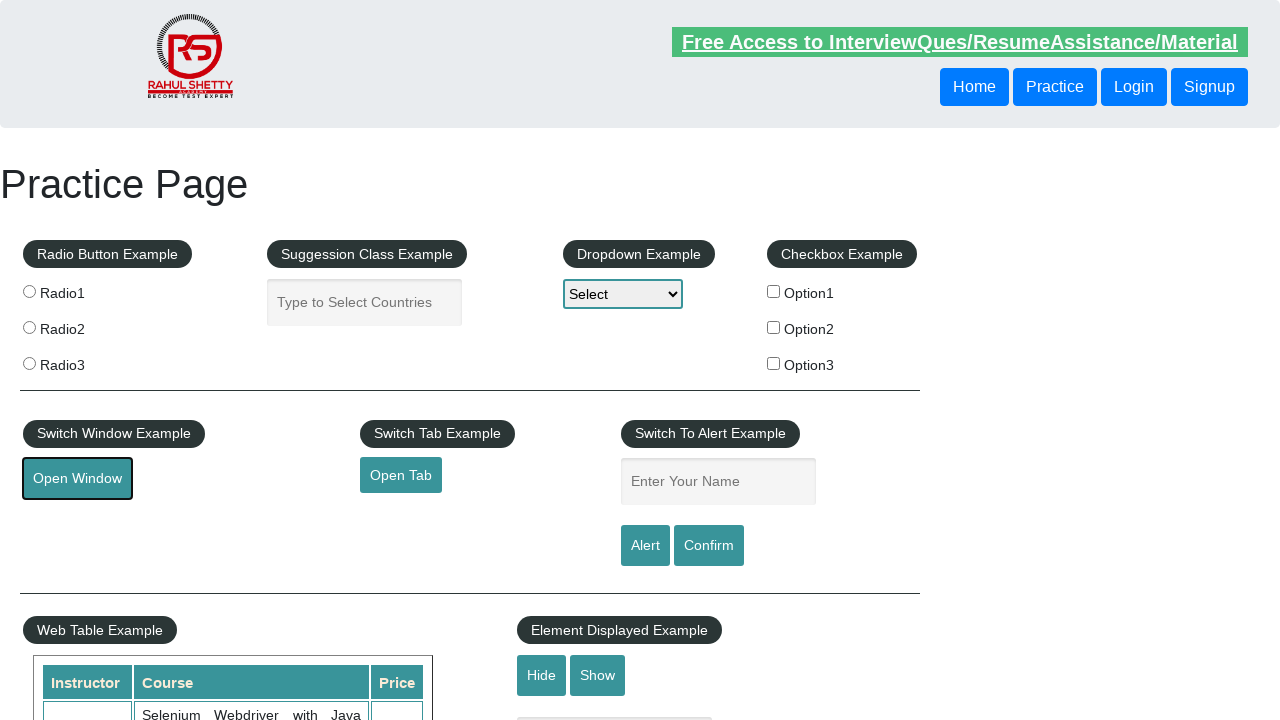

Closed the new window and switched back to parent window
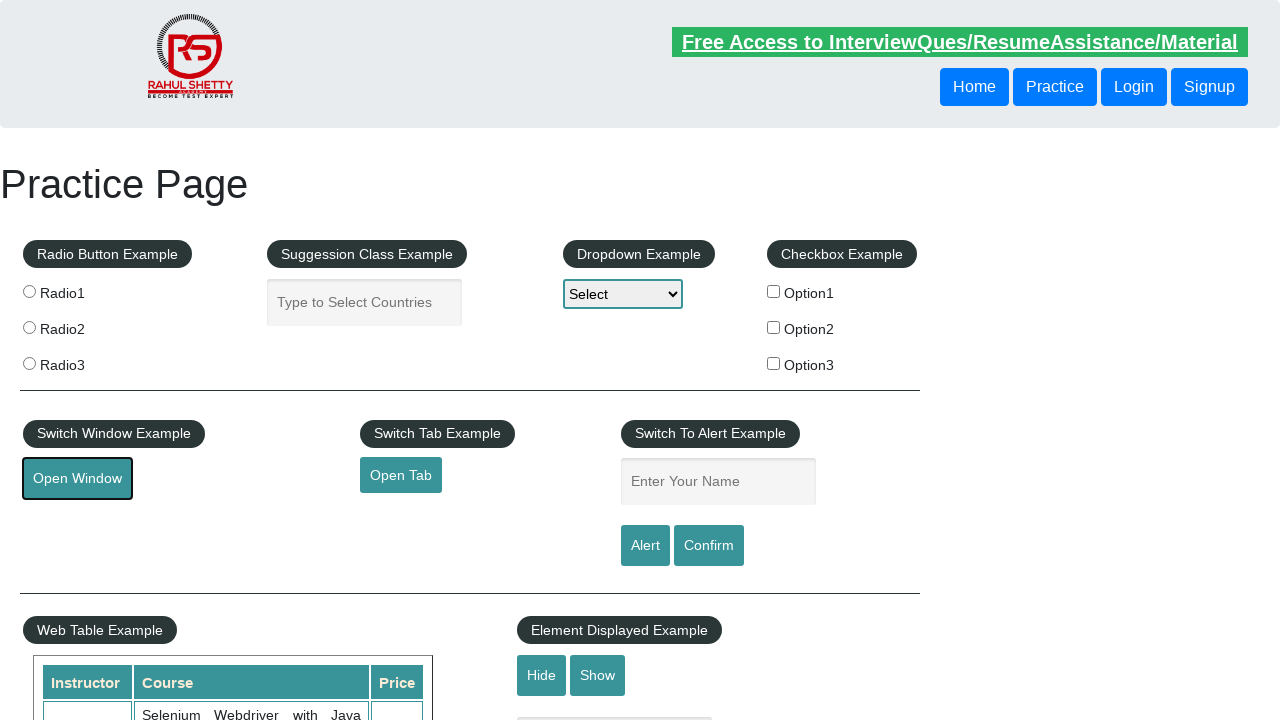

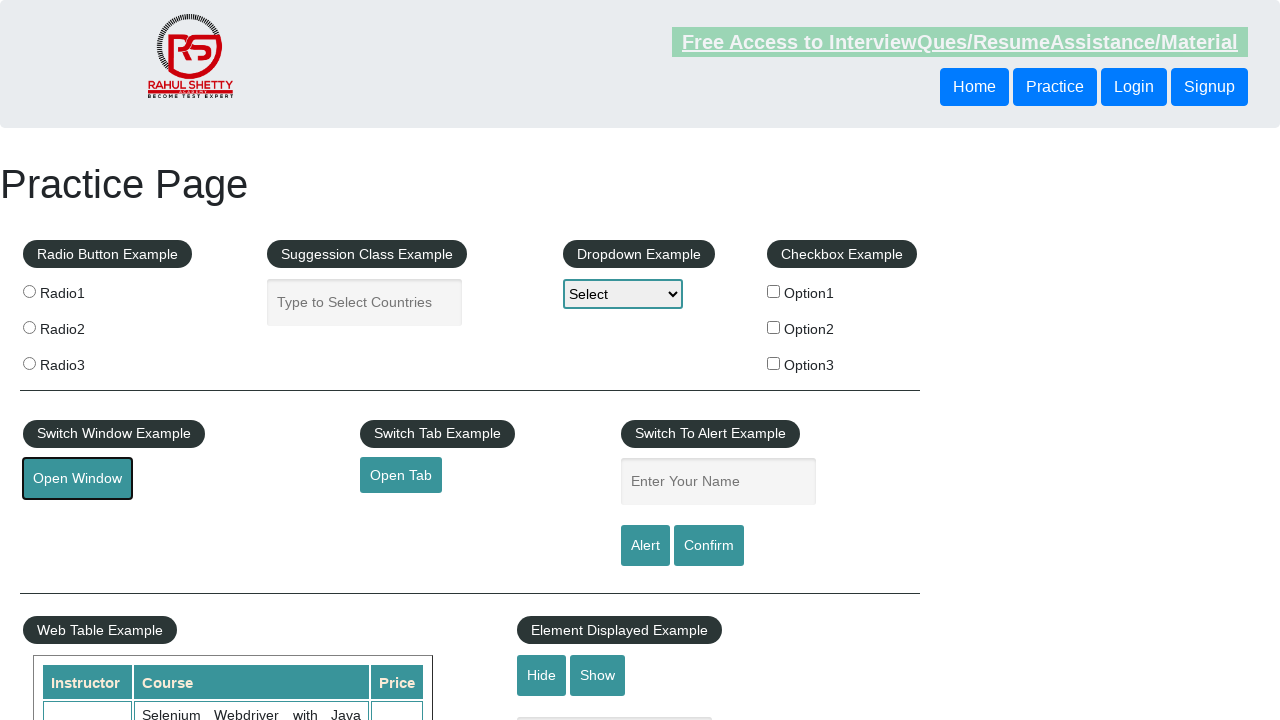